Tests filling a text box on a demo QA page by locating the input field using its placeholder text "Full Name" and entering a name value.

Starting URL: https://demoqa.com/text-box

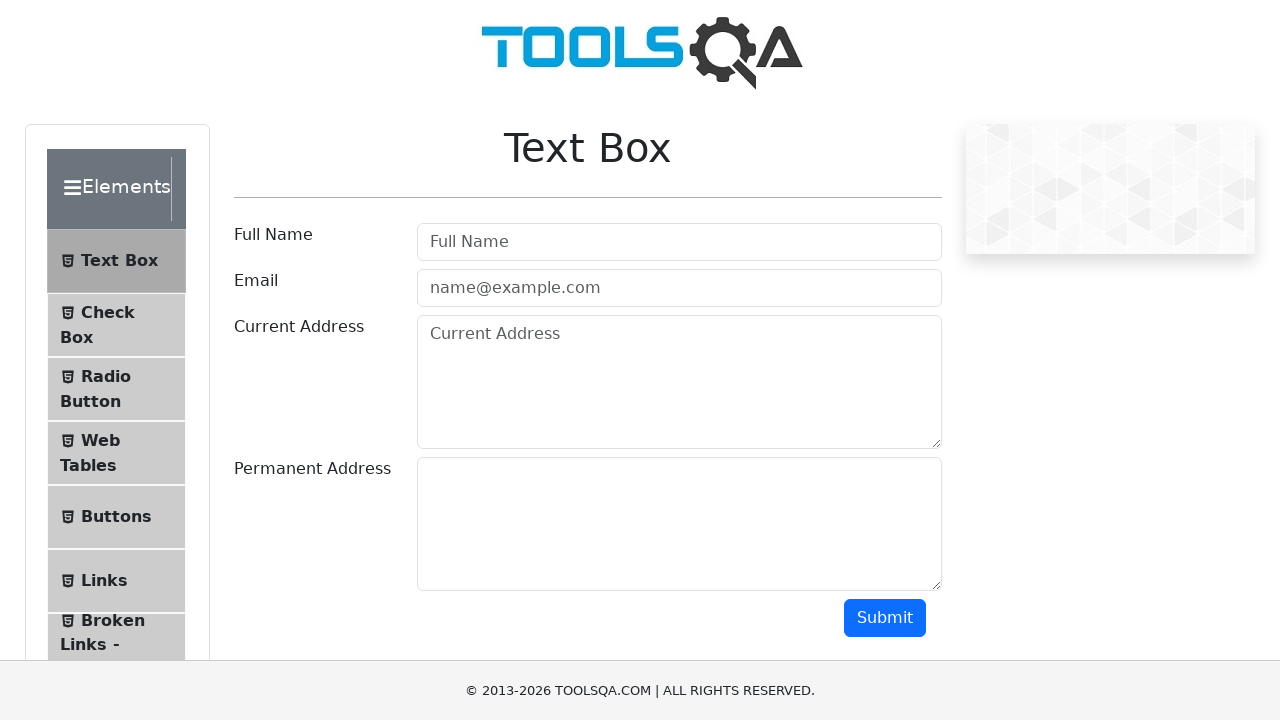

Navigated to demo QA text box page
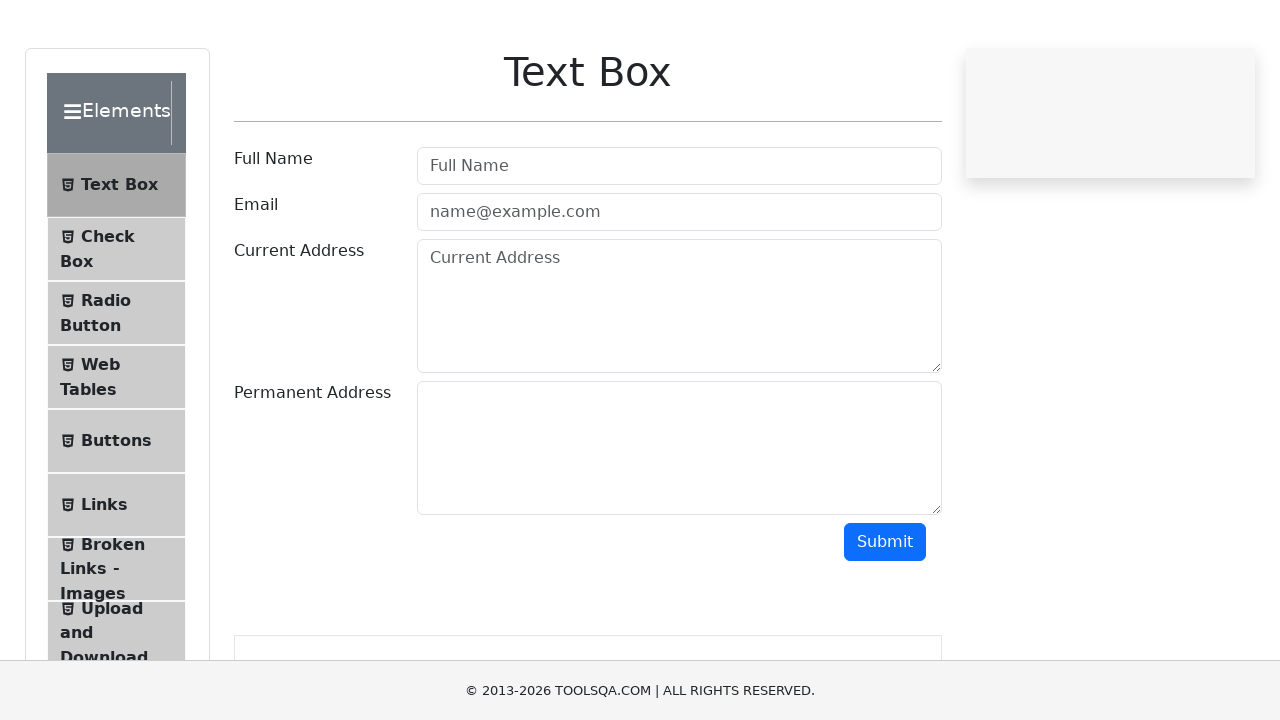

Filled Full Name field with 'Ganesh Poul' using placeholder locator on internal:attr=[placeholder="Full Name"i]
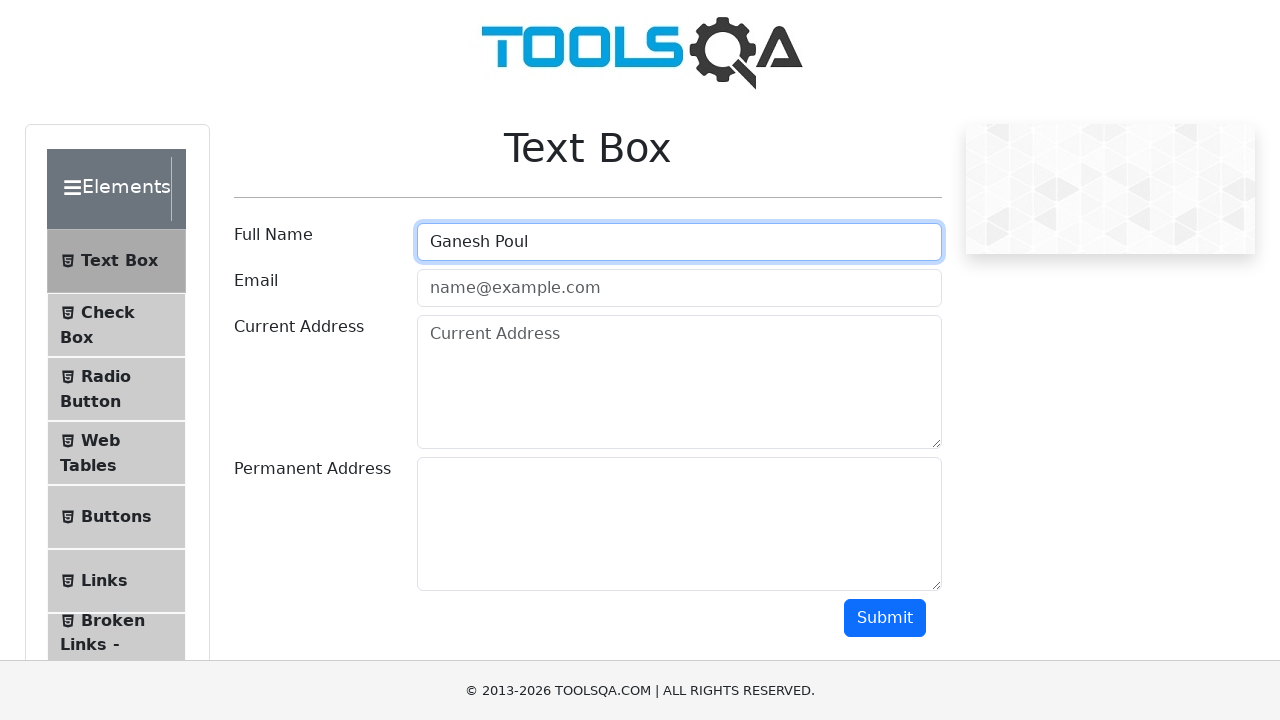

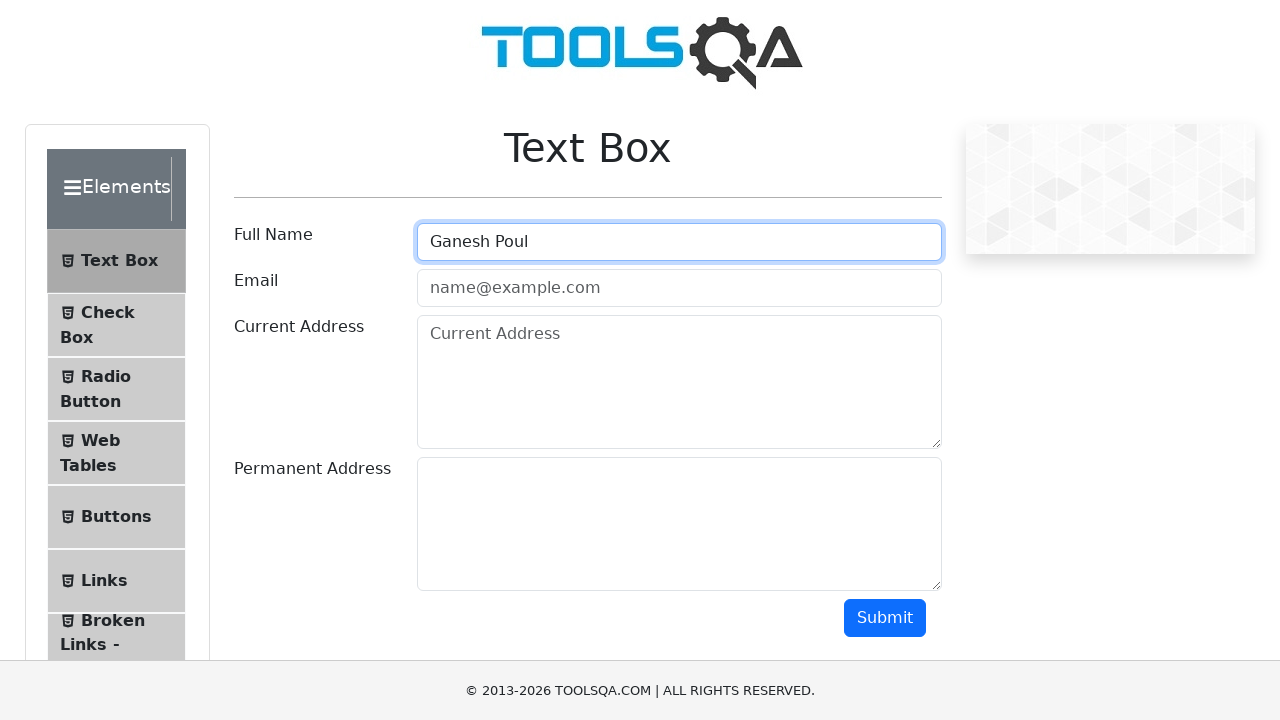